Tests that complete all checkbox updates state when individual items are completed or cleared

Starting URL: https://demo.playwright.dev/todomvc

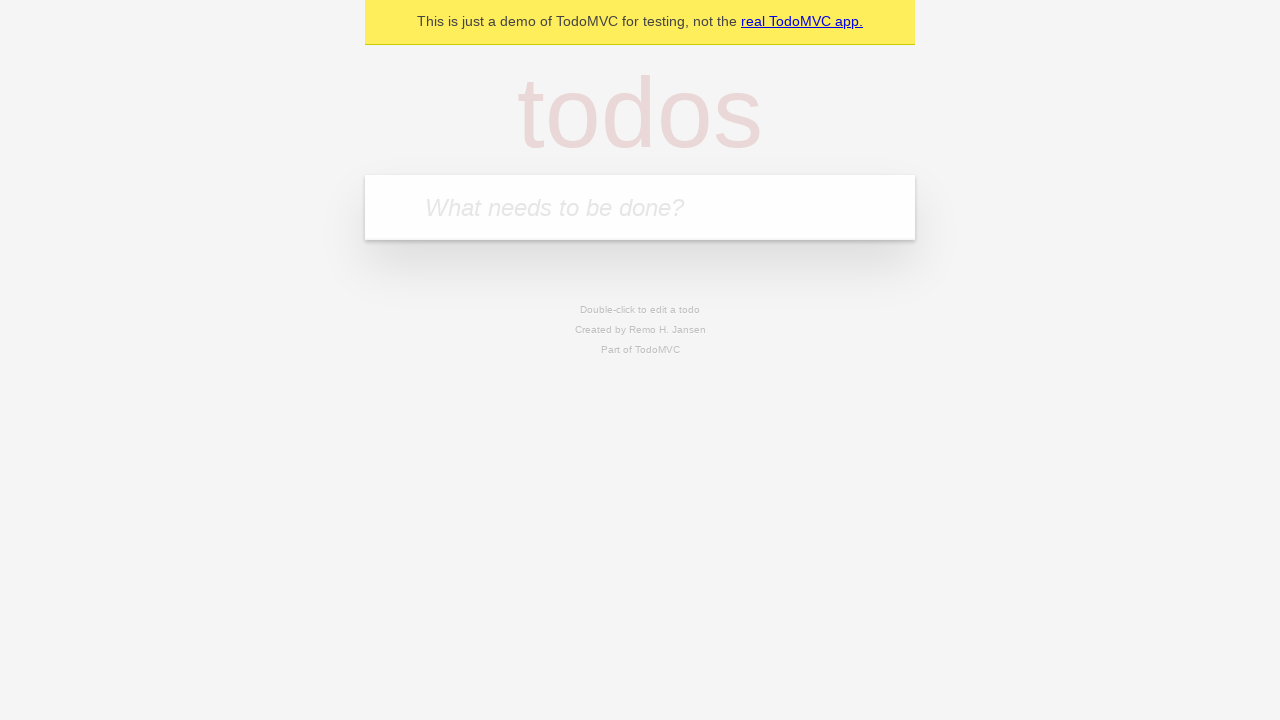

Filled todo input with 'buy some cheese' on internal:attr=[placeholder="What needs to be done?"i]
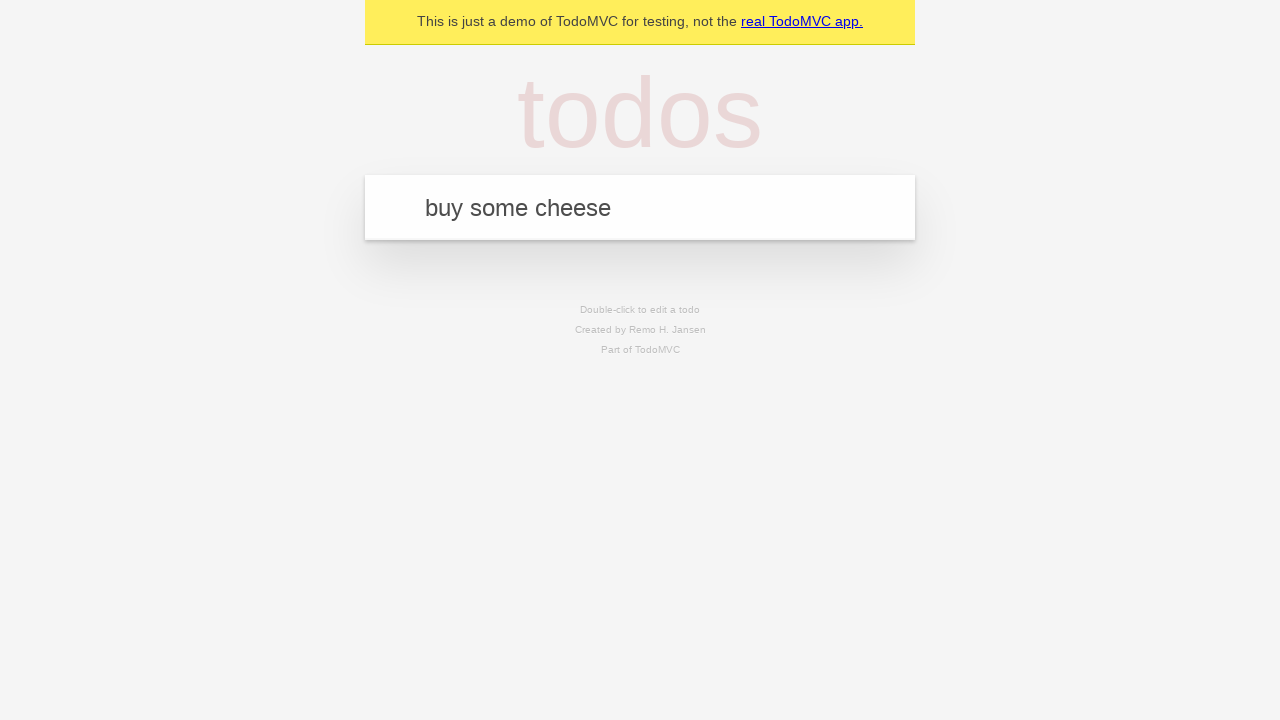

Pressed Enter to create todo 'buy some cheese' on internal:attr=[placeholder="What needs to be done?"i]
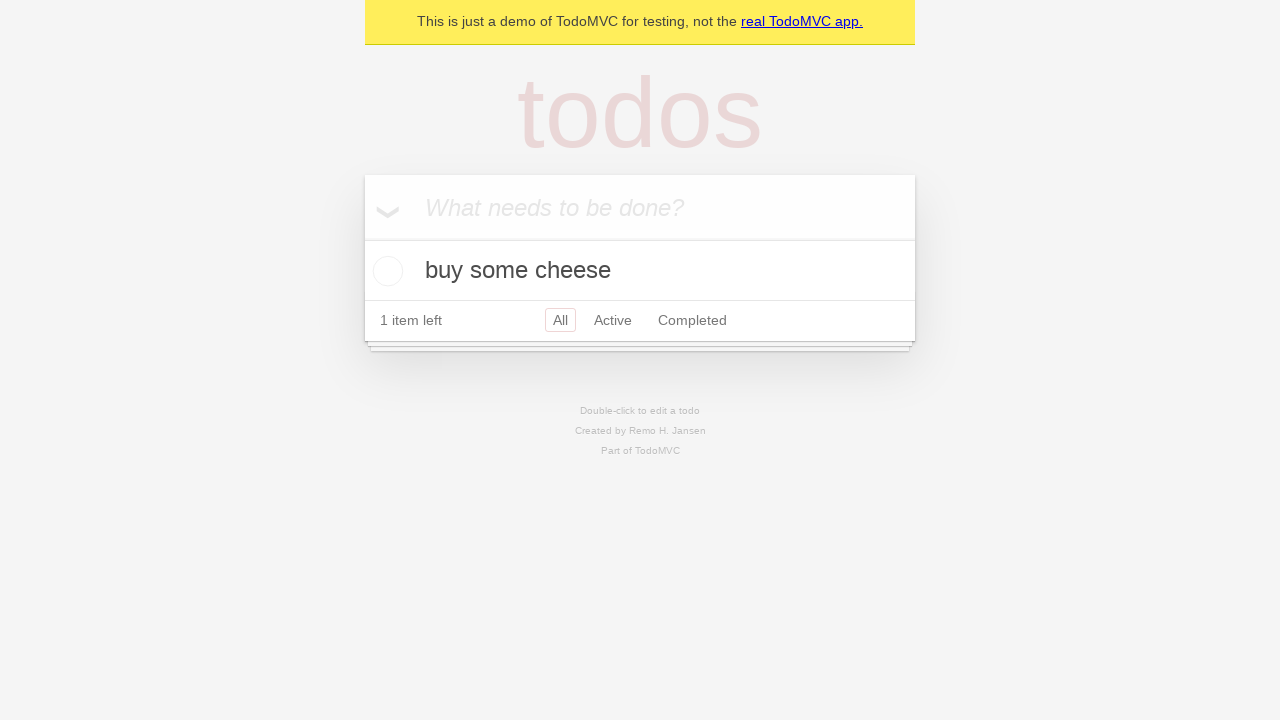

Filled todo input with 'feed the cat' on internal:attr=[placeholder="What needs to be done?"i]
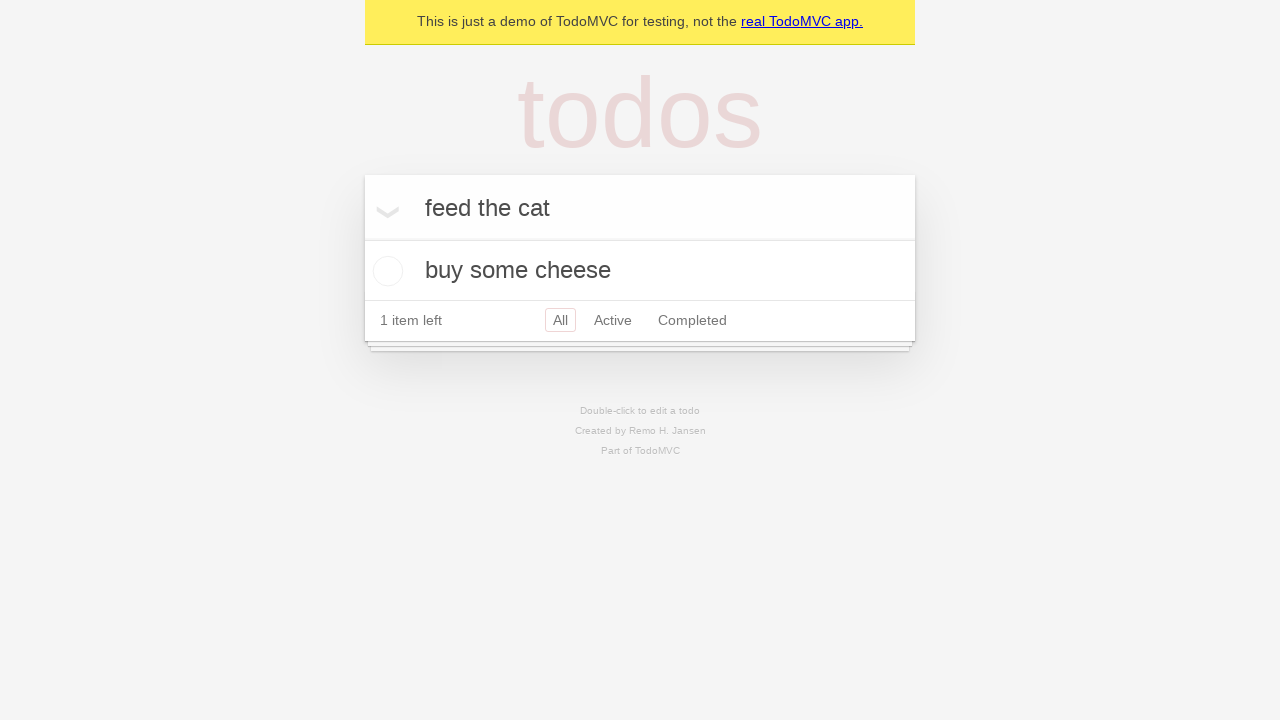

Pressed Enter to create todo 'feed the cat' on internal:attr=[placeholder="What needs to be done?"i]
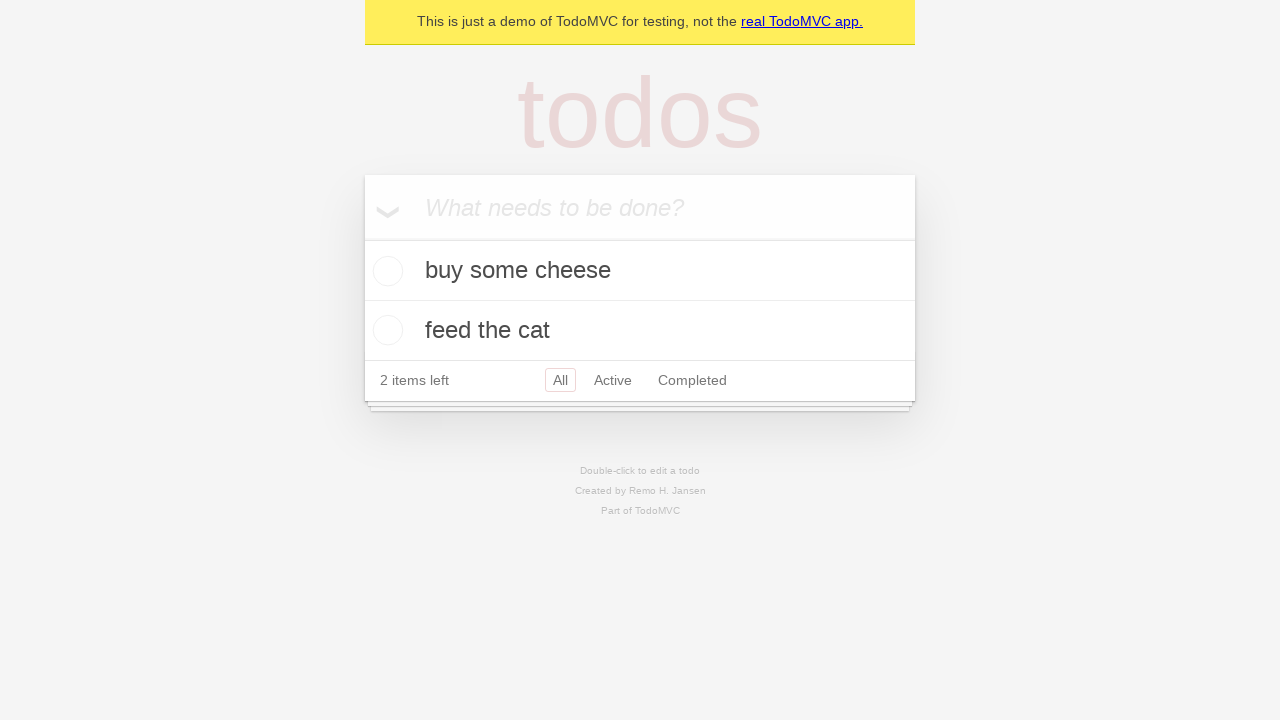

Filled todo input with 'book a doctors appointment' on internal:attr=[placeholder="What needs to be done?"i]
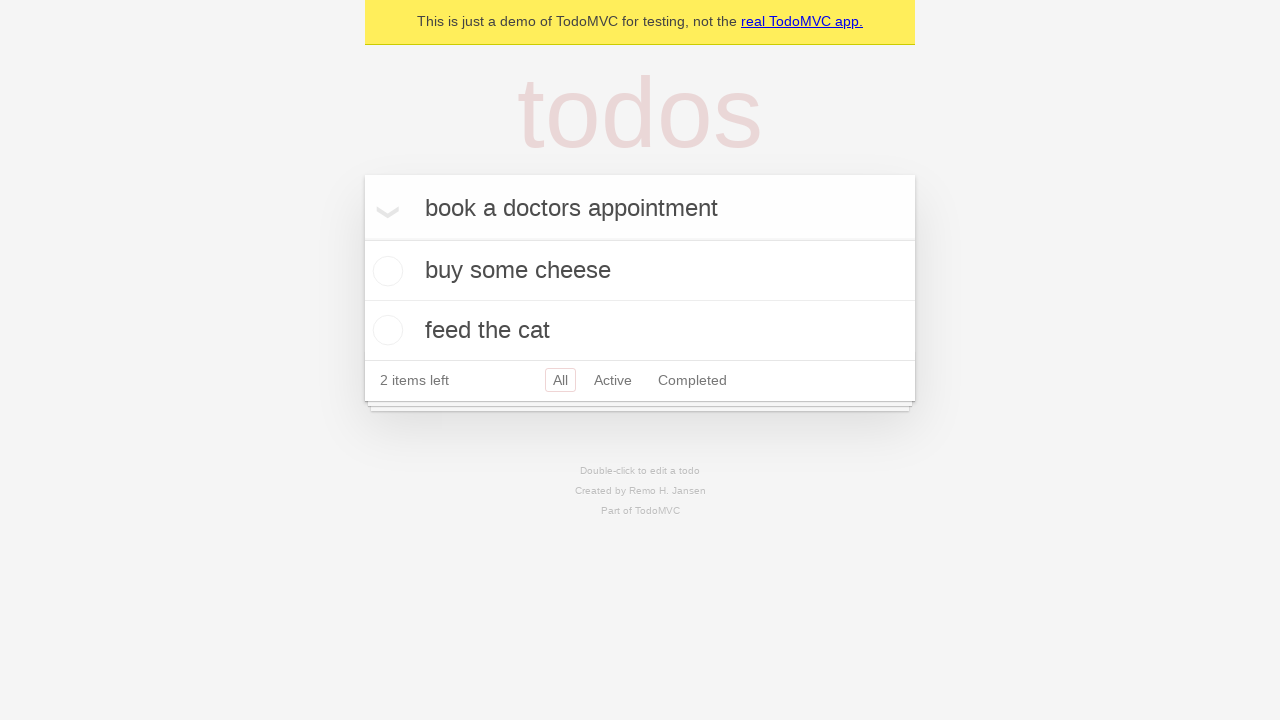

Pressed Enter to create todo 'book a doctors appointment' on internal:attr=[placeholder="What needs to be done?"i]
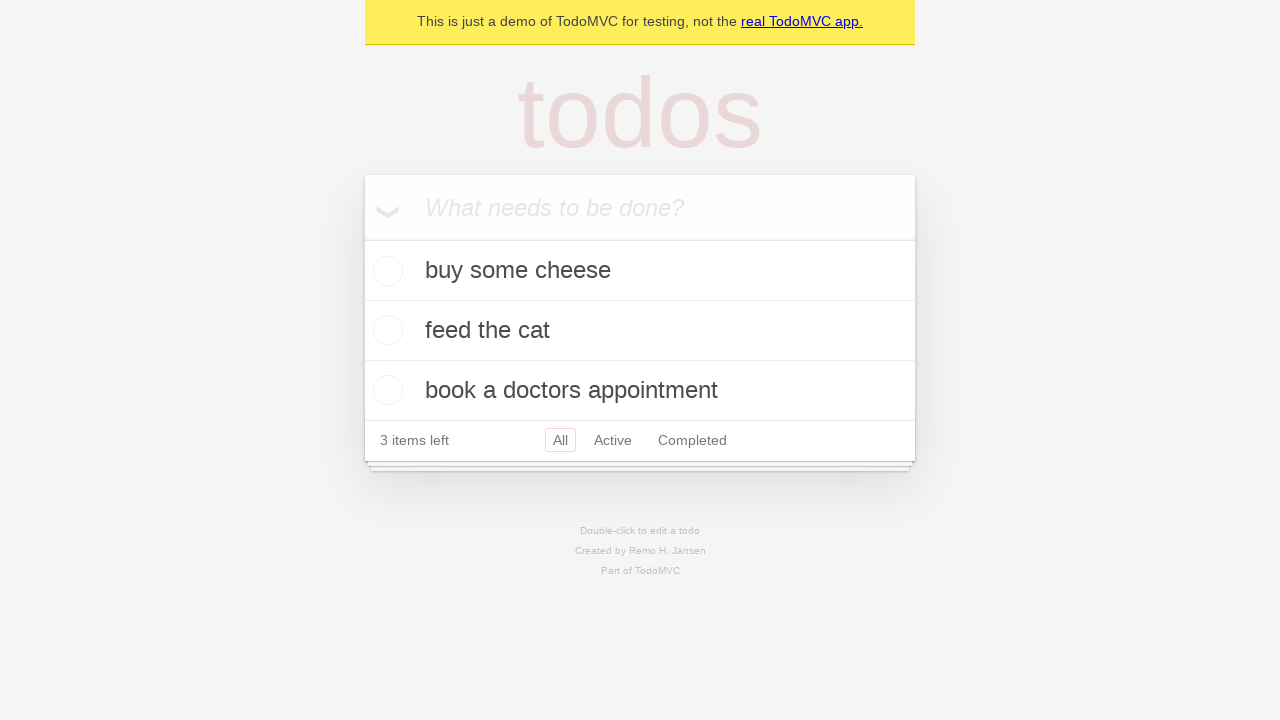

Checked 'Mark all as complete' checkbox at (362, 238) on internal:label="Mark all as complete"i
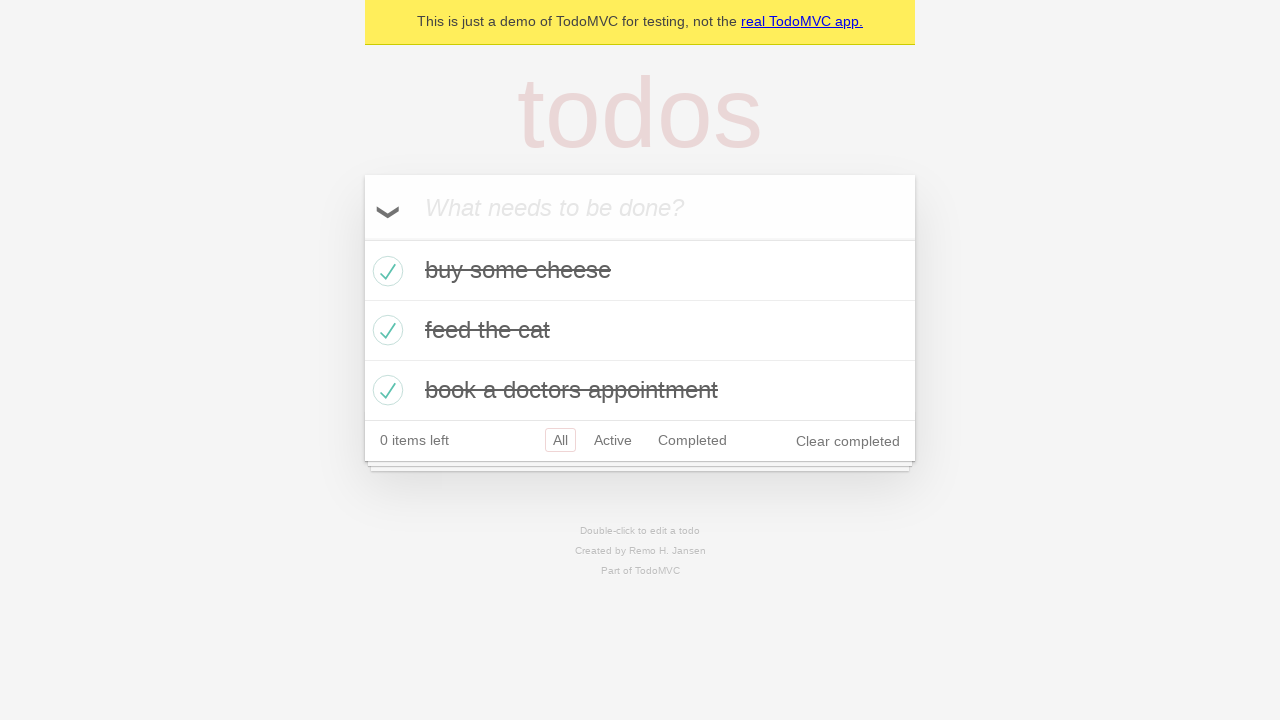

Unchecked first todo item checkbox at (385, 271) on internal:testid=[data-testid="todo-item"s] >> nth=0 >> internal:role=checkbox
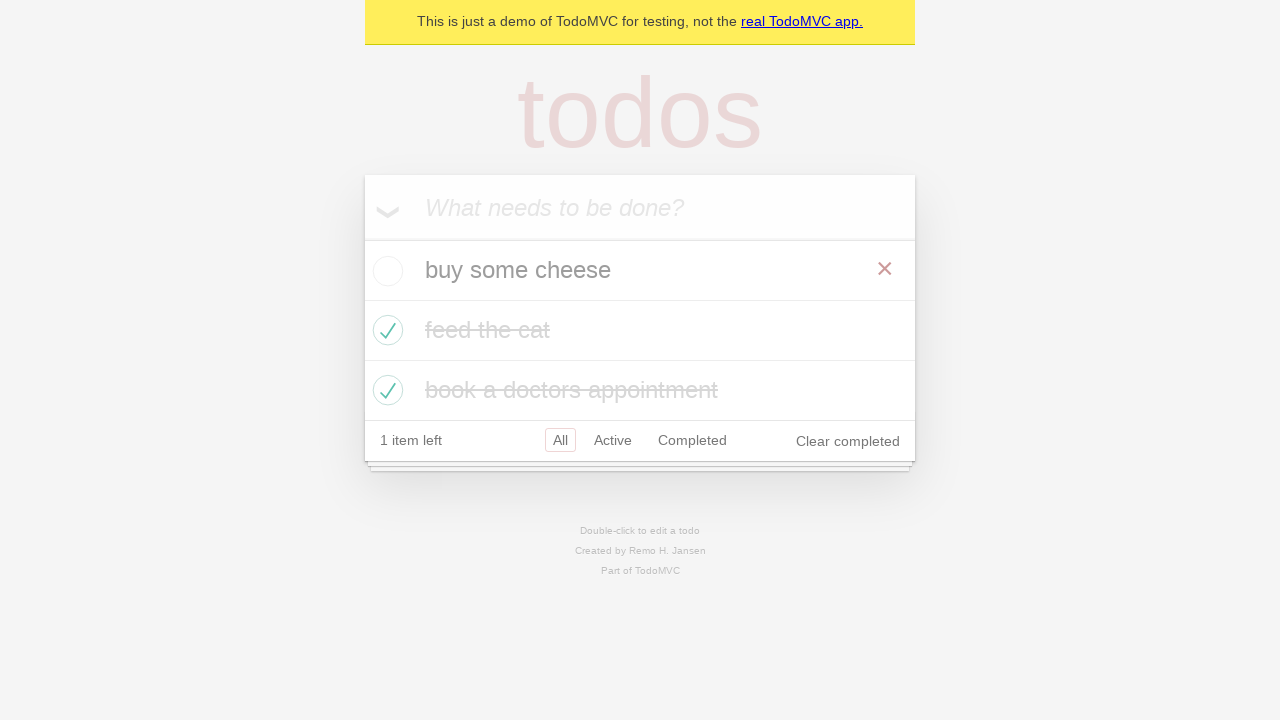

Checked first todo item checkbox again at (385, 271) on internal:testid=[data-testid="todo-item"s] >> nth=0 >> internal:role=checkbox
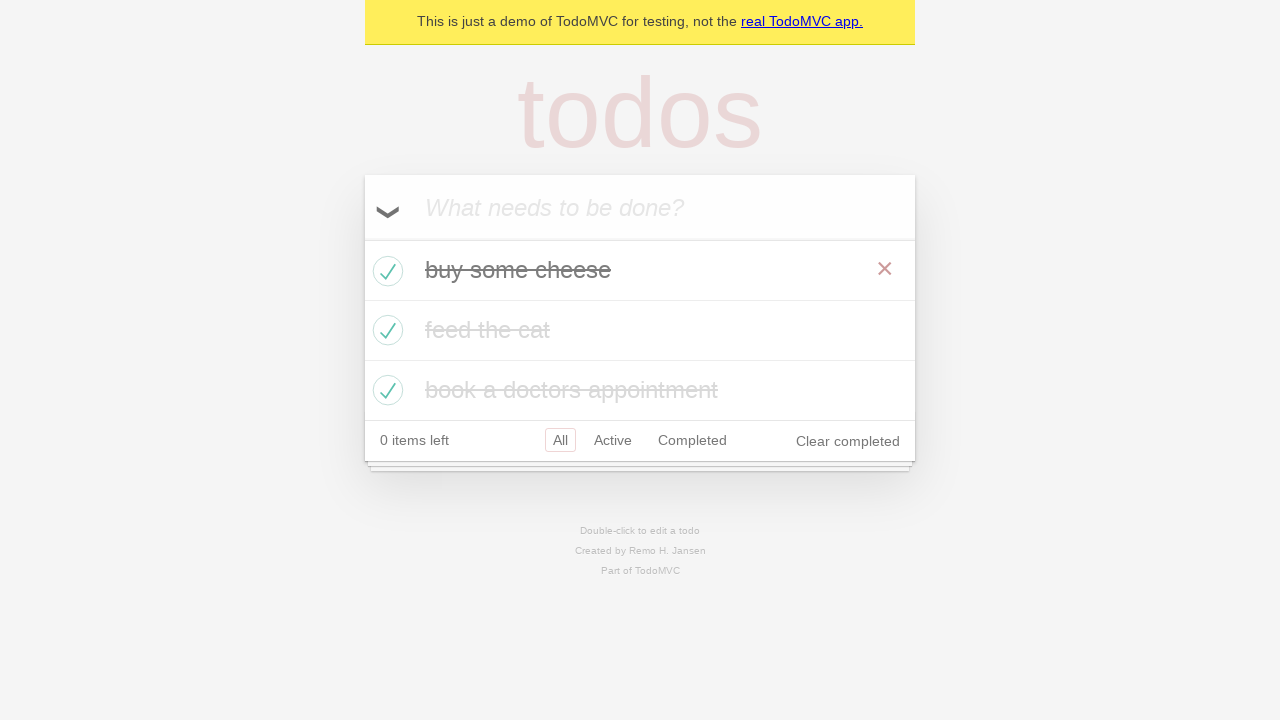

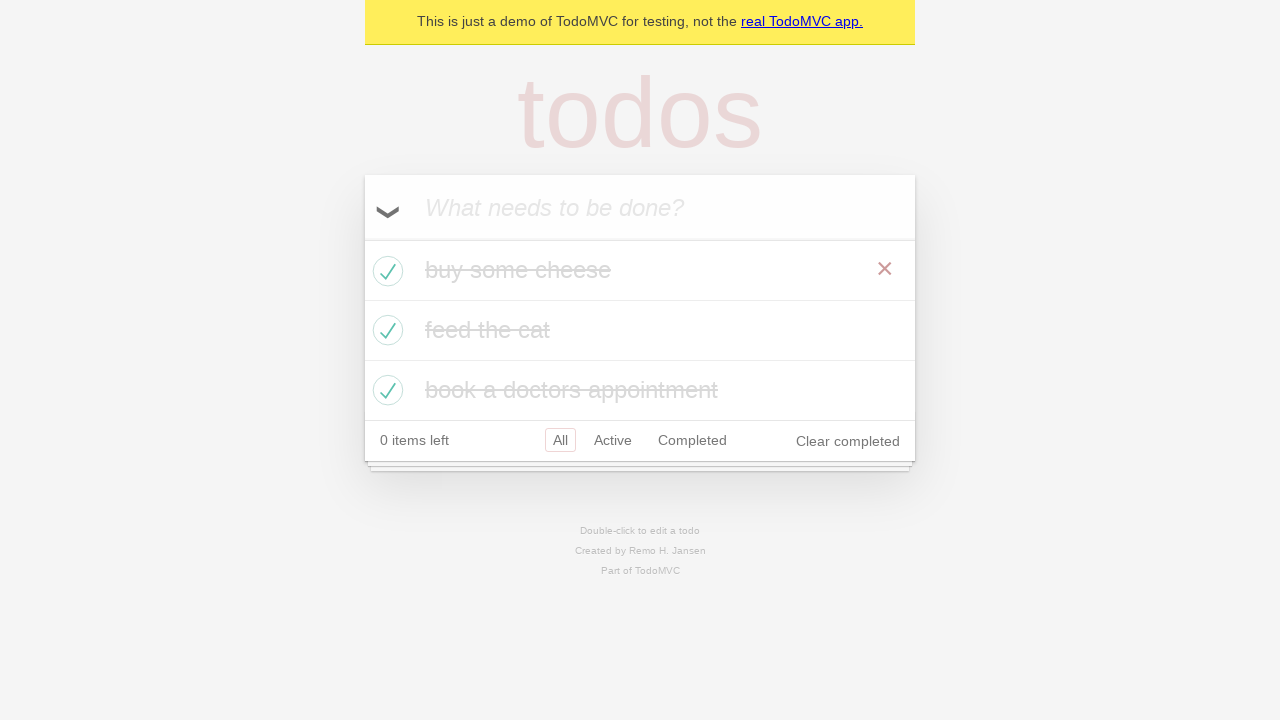